Tests mouse movement by offset from current pointer position

Starting URL: https://selenium.dev/selenium/web/mouse_interaction.html

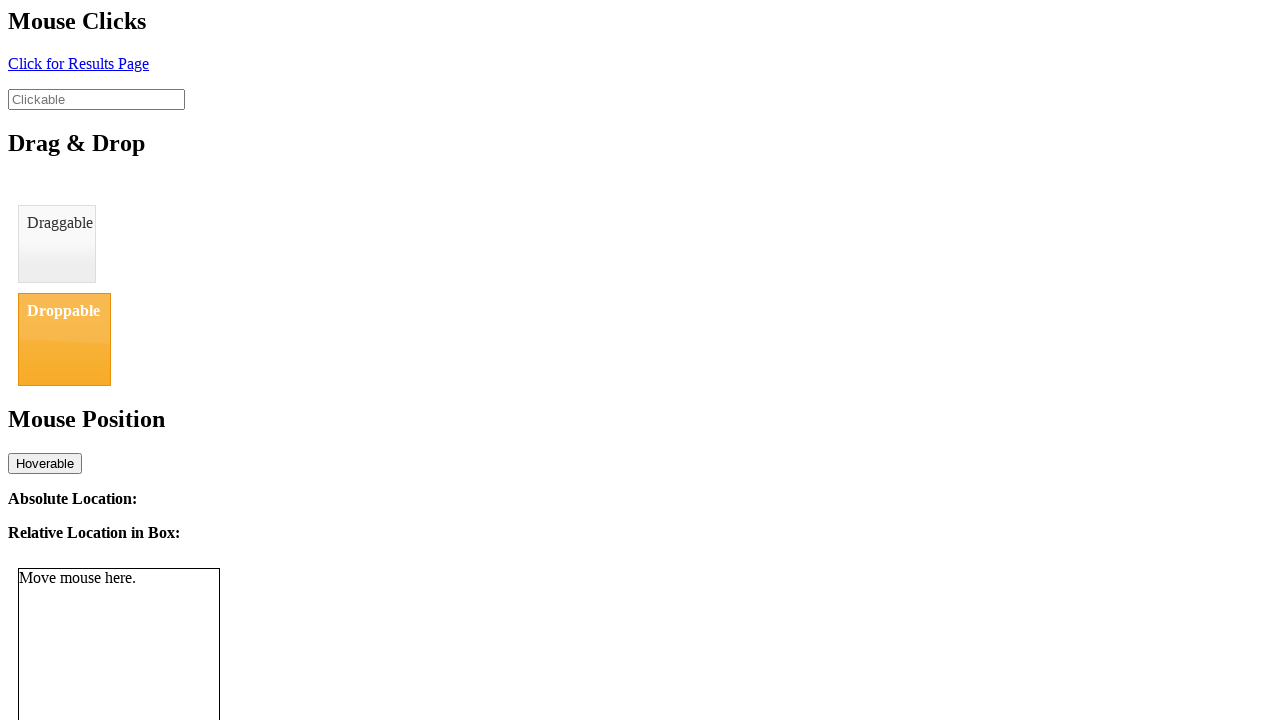

Moved mouse to initial position (6, 3) at (6, 3)
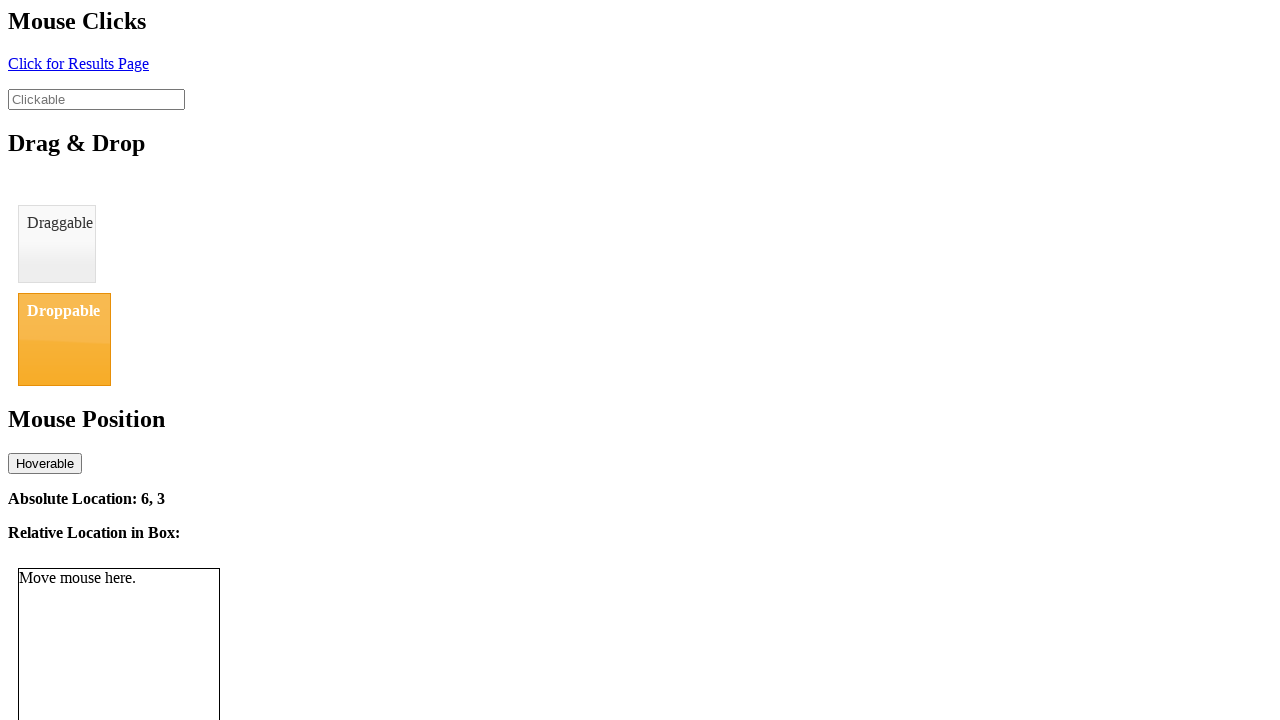

Moved mouse by offset from current pointer position to (19, 18) at (19, 18)
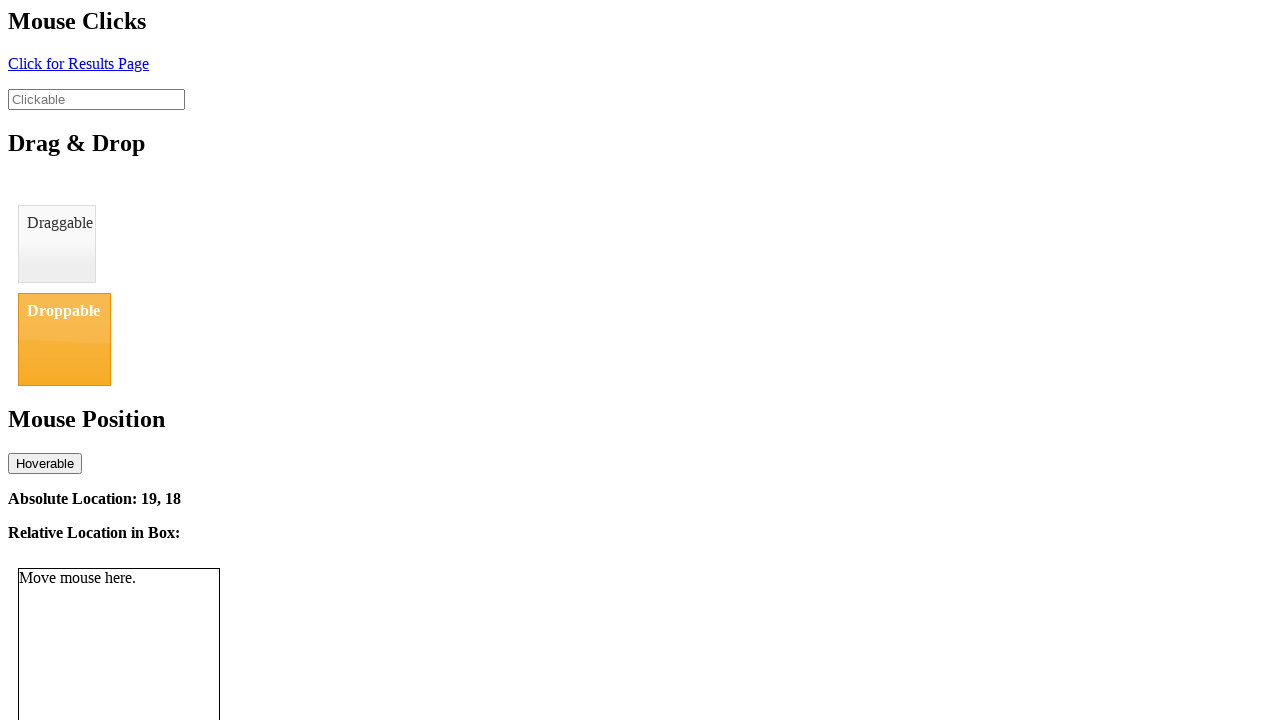

Waited for absolute location coordinates to update
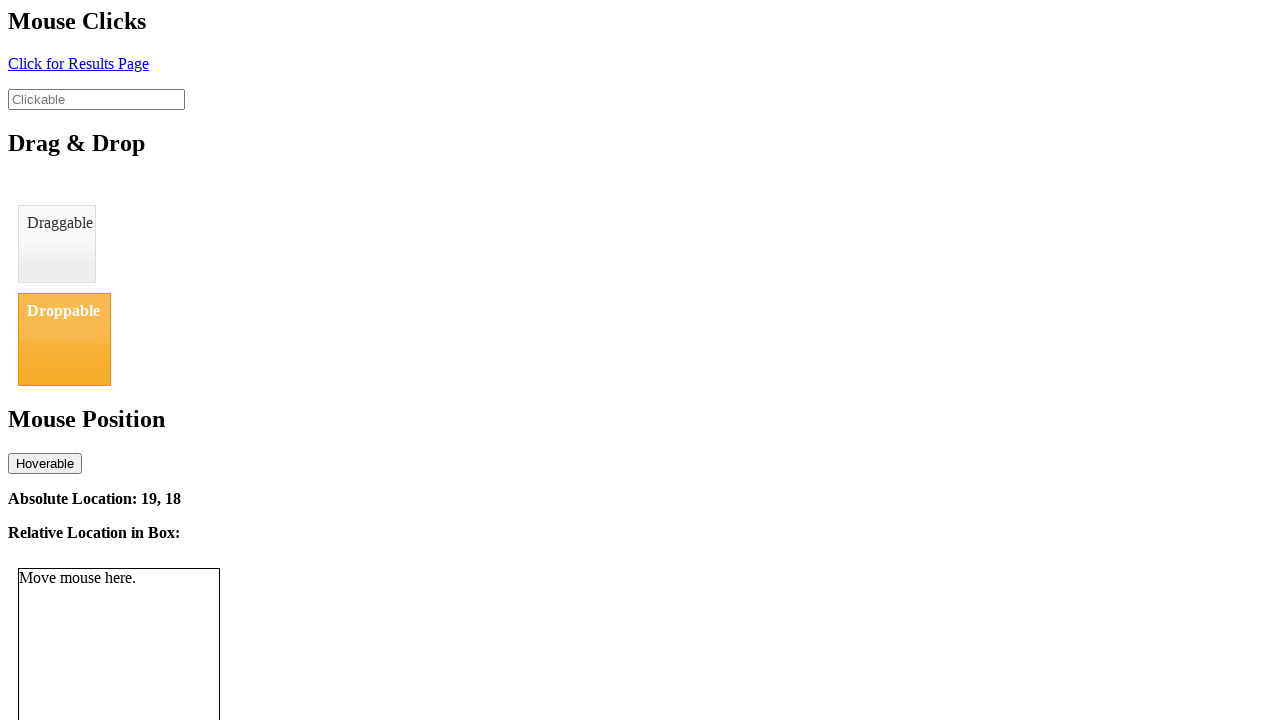

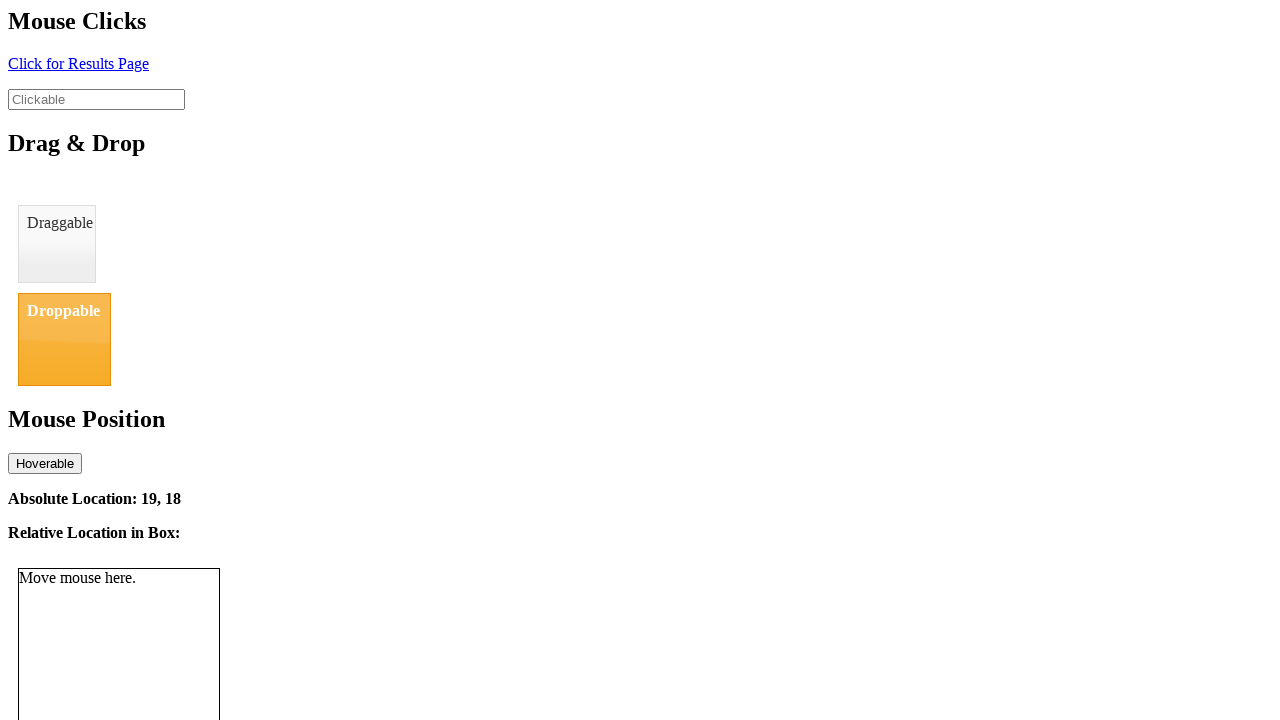